Tests un-marking todo items as complete by unchecking their checkboxes

Starting URL: https://demo.playwright.dev/todomvc

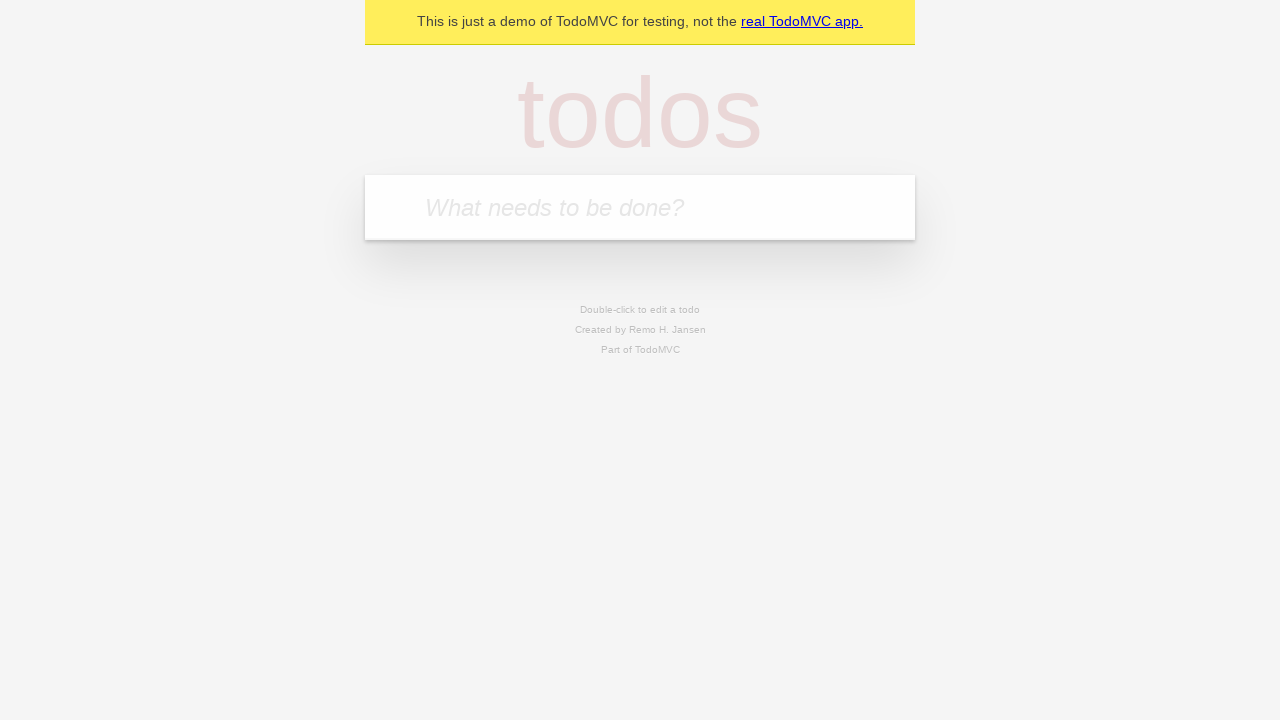

Filled todo input with 'buy some cheese' on internal:attr=[placeholder="What needs to be done?"i]
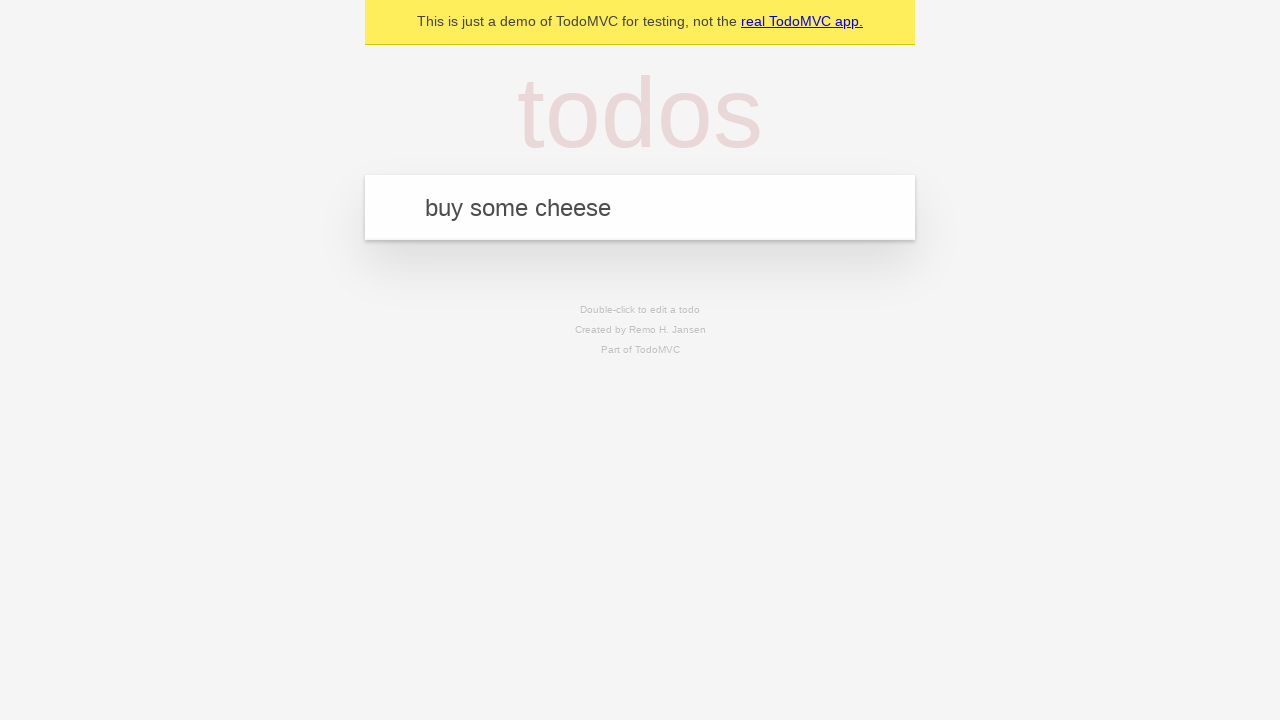

Pressed Enter to create first todo item on internal:attr=[placeholder="What needs to be done?"i]
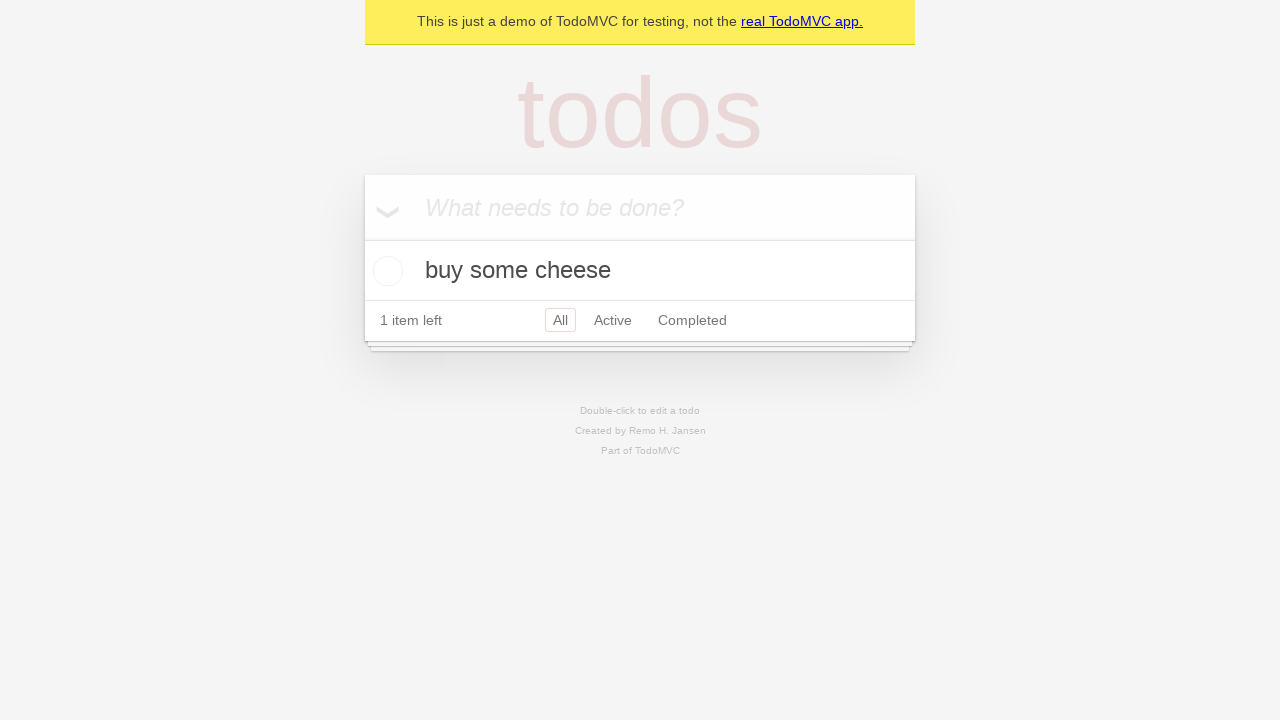

Filled todo input with 'feed the cat' on internal:attr=[placeholder="What needs to be done?"i]
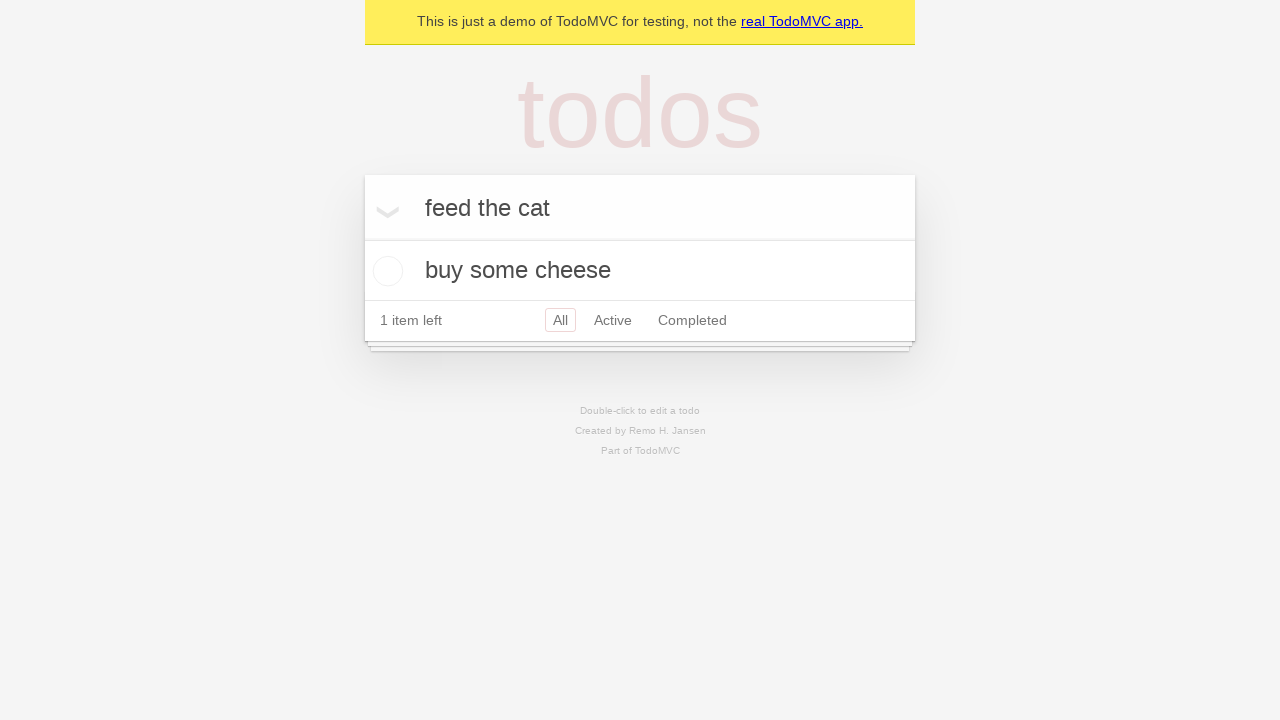

Pressed Enter to create second todo item on internal:attr=[placeholder="What needs to be done?"i]
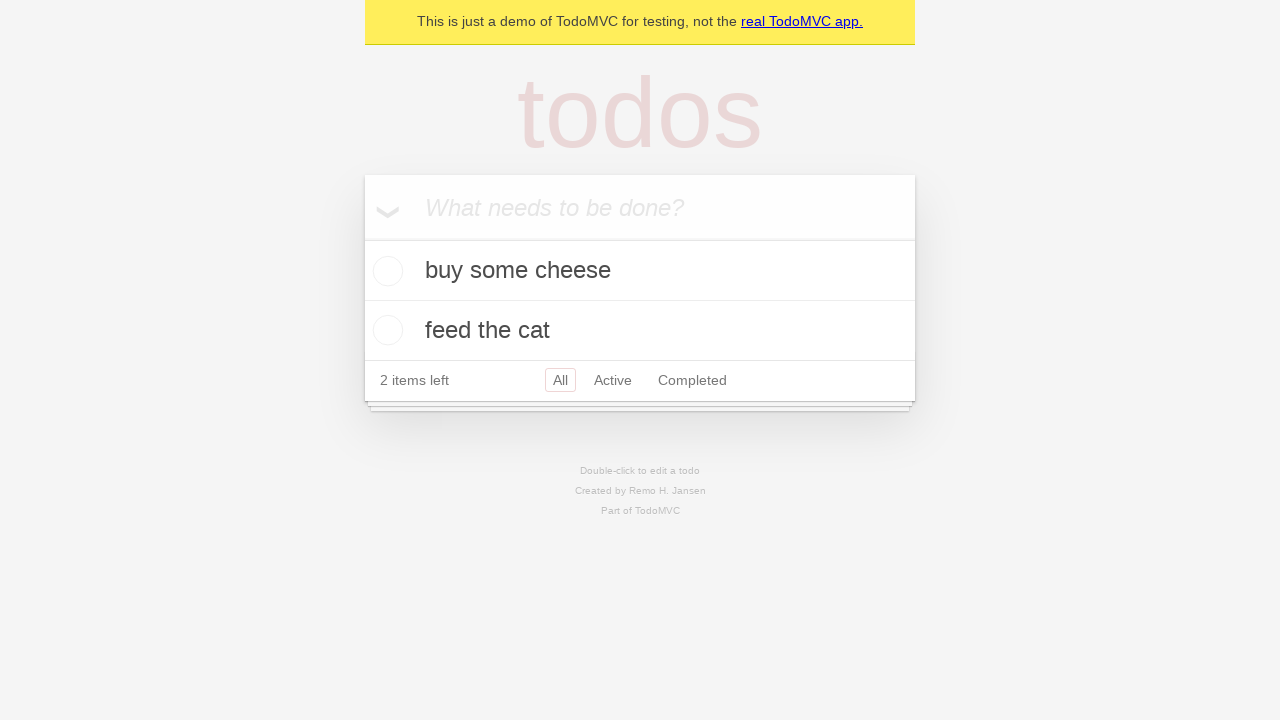

Checked the first todo item checkbox at (385, 271) on internal:testid=[data-testid="todo-item"s] >> nth=0 >> internal:role=checkbox
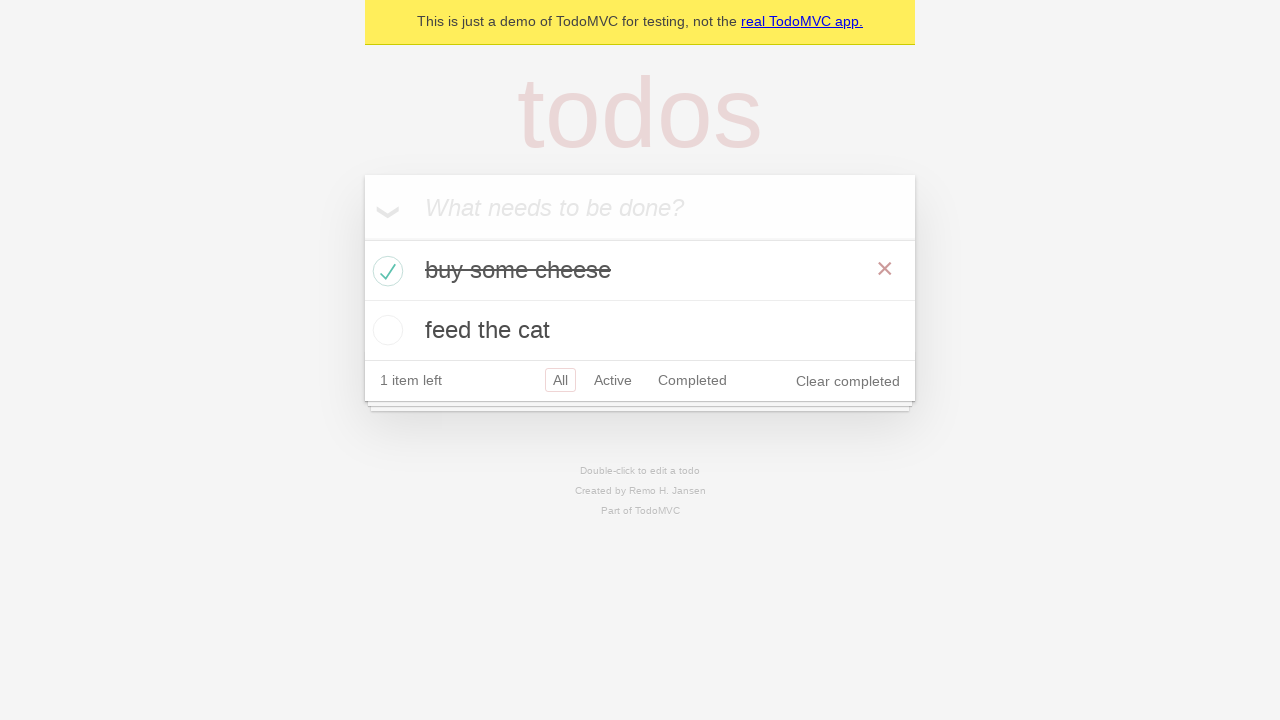

Verified that one item is marked as completed in localStorage
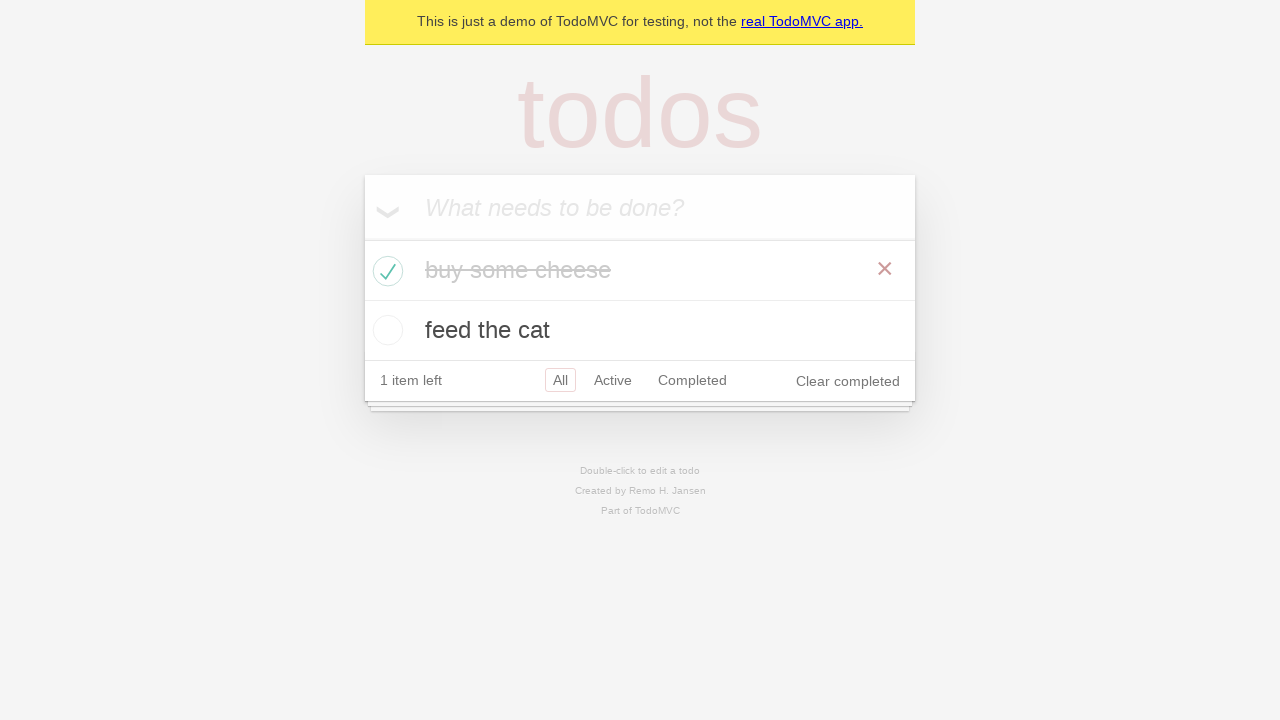

Unchecked the first todo item checkbox to mark it as incomplete at (385, 271) on internal:testid=[data-testid="todo-item"s] >> nth=0 >> internal:role=checkbox
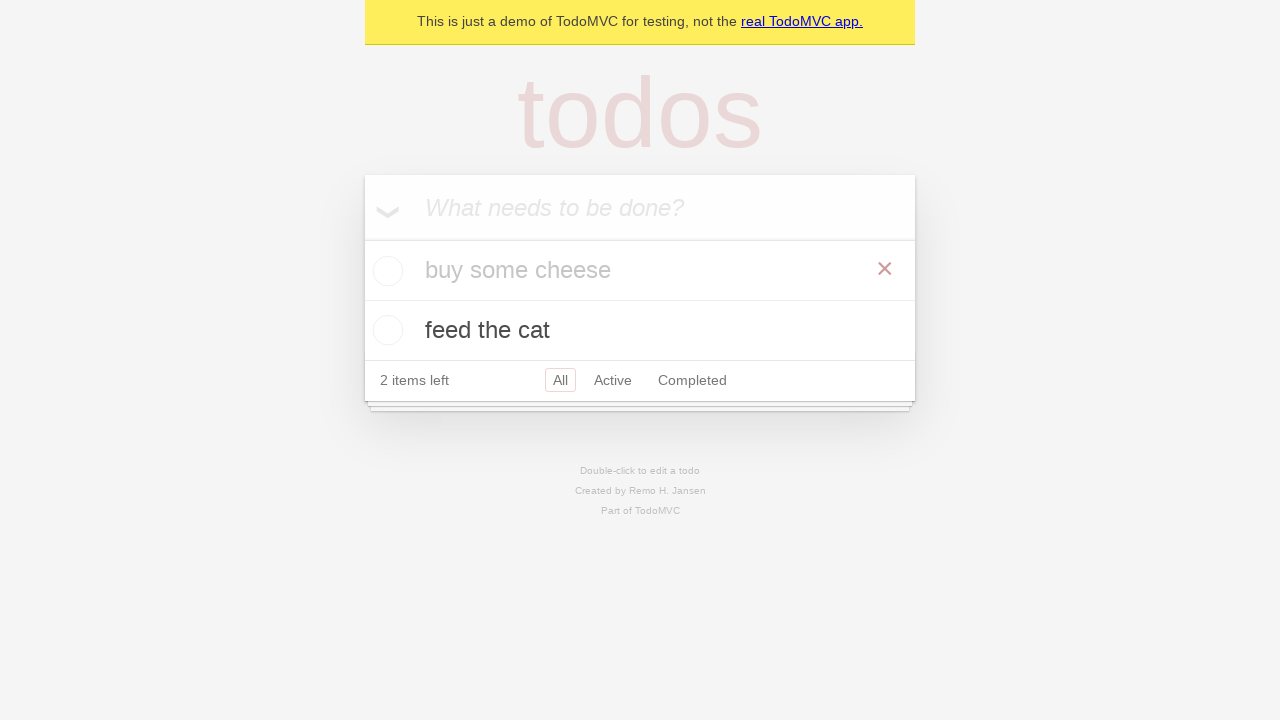

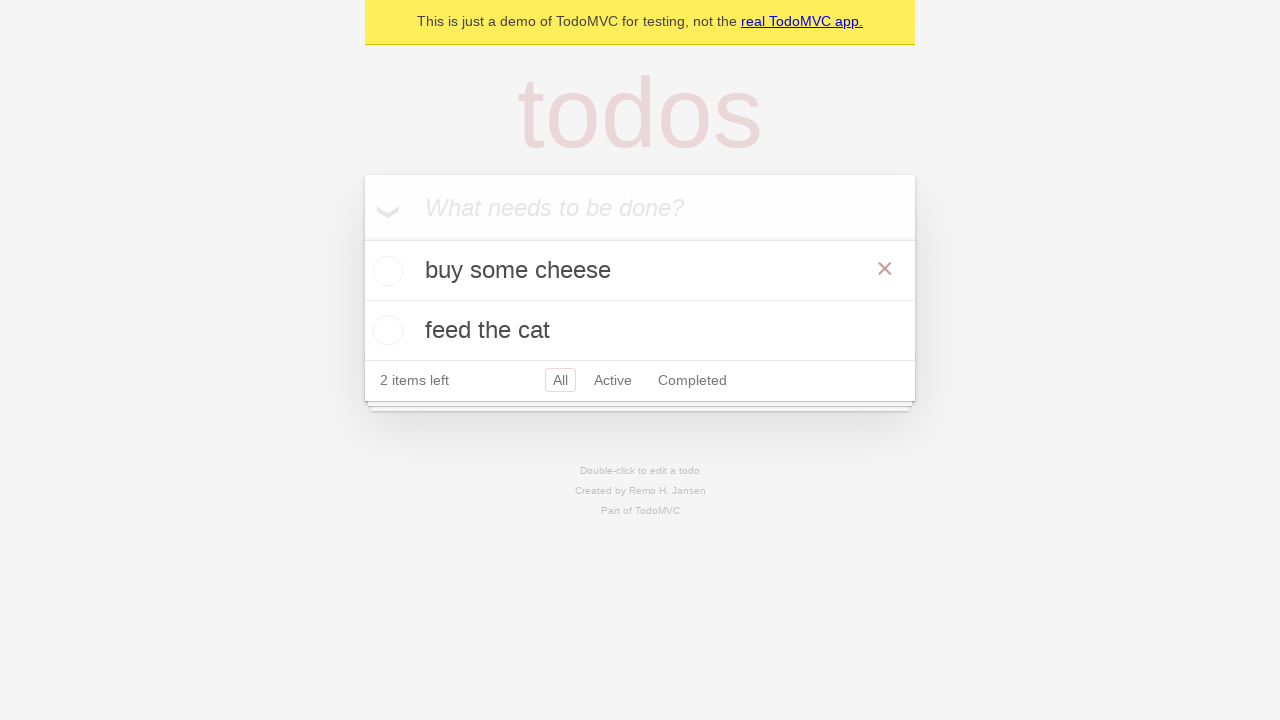